Navigates to Walmart website and retrieves the page title for verification

Starting URL: https://walmart.com

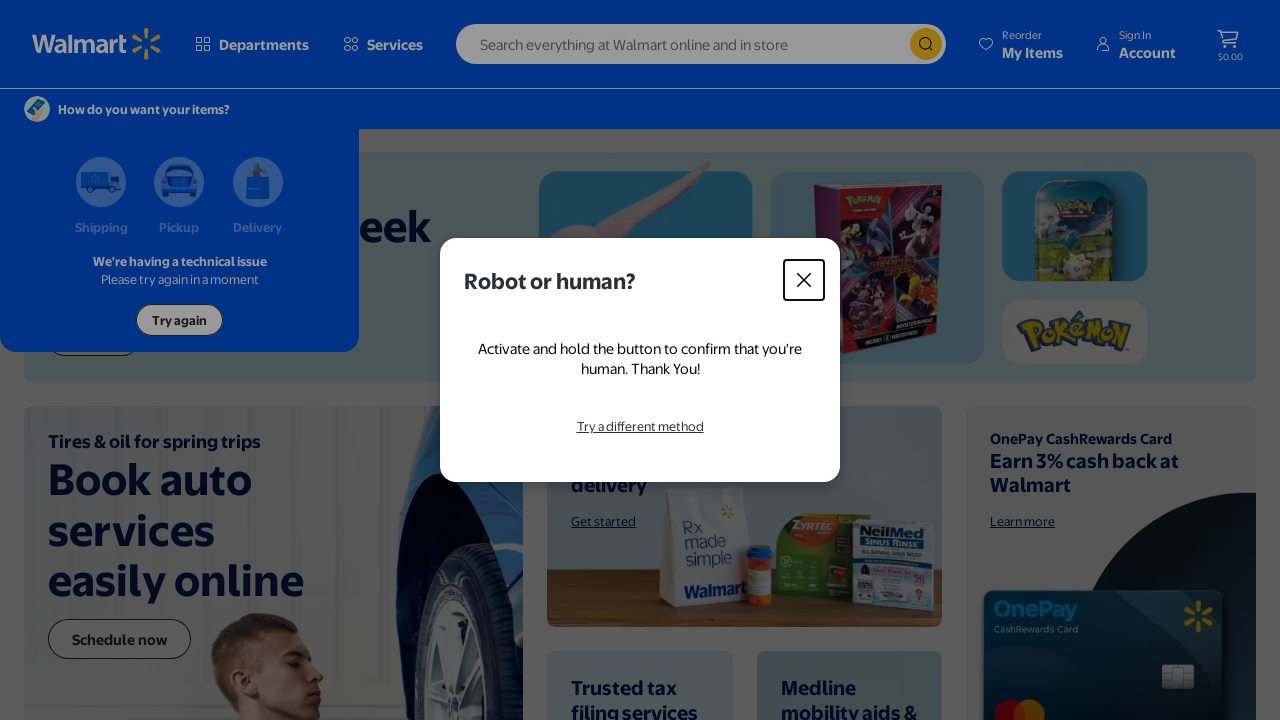

Waited for DOM content loaded on Walmart website
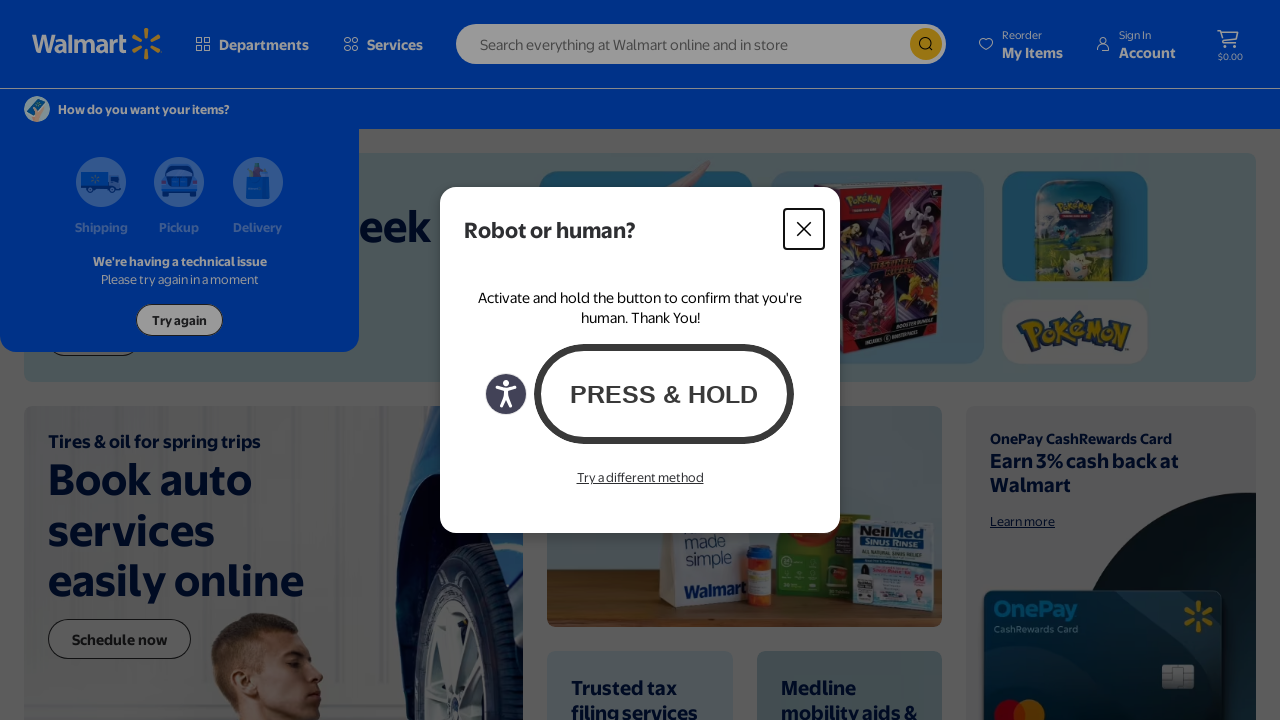

Retrieved page title: 'Walmart | Save Money. Live better.'
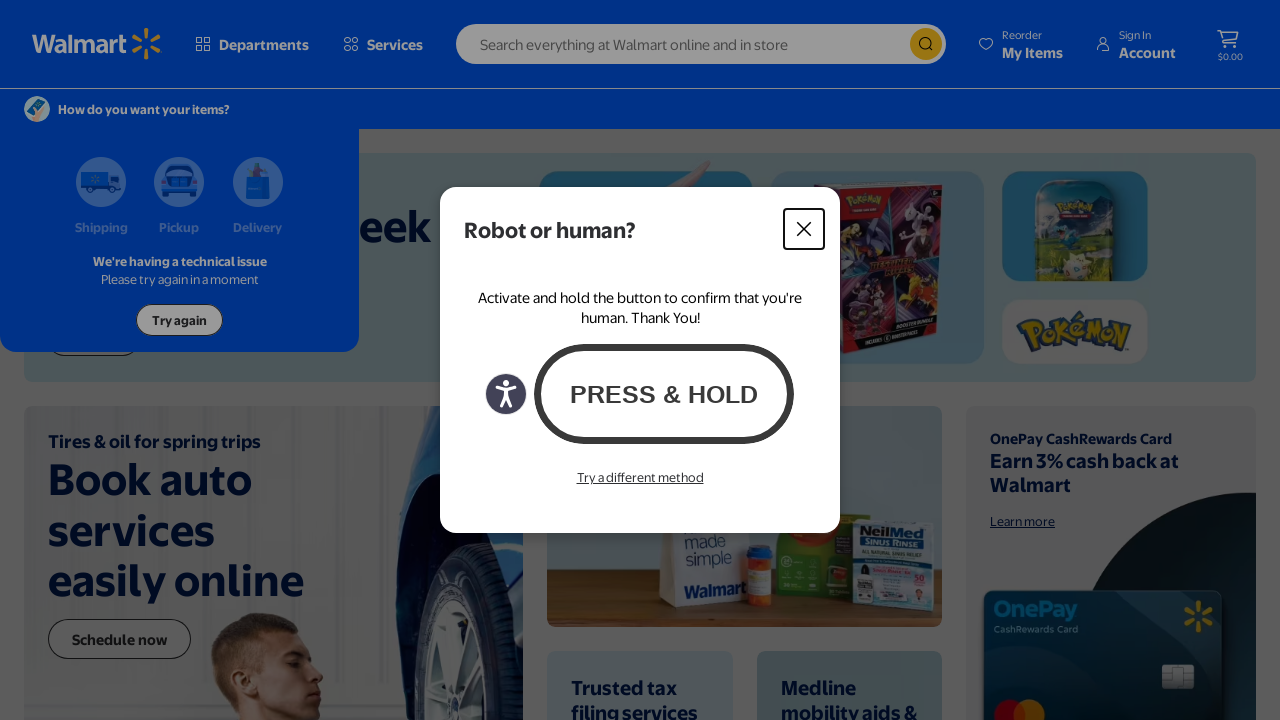

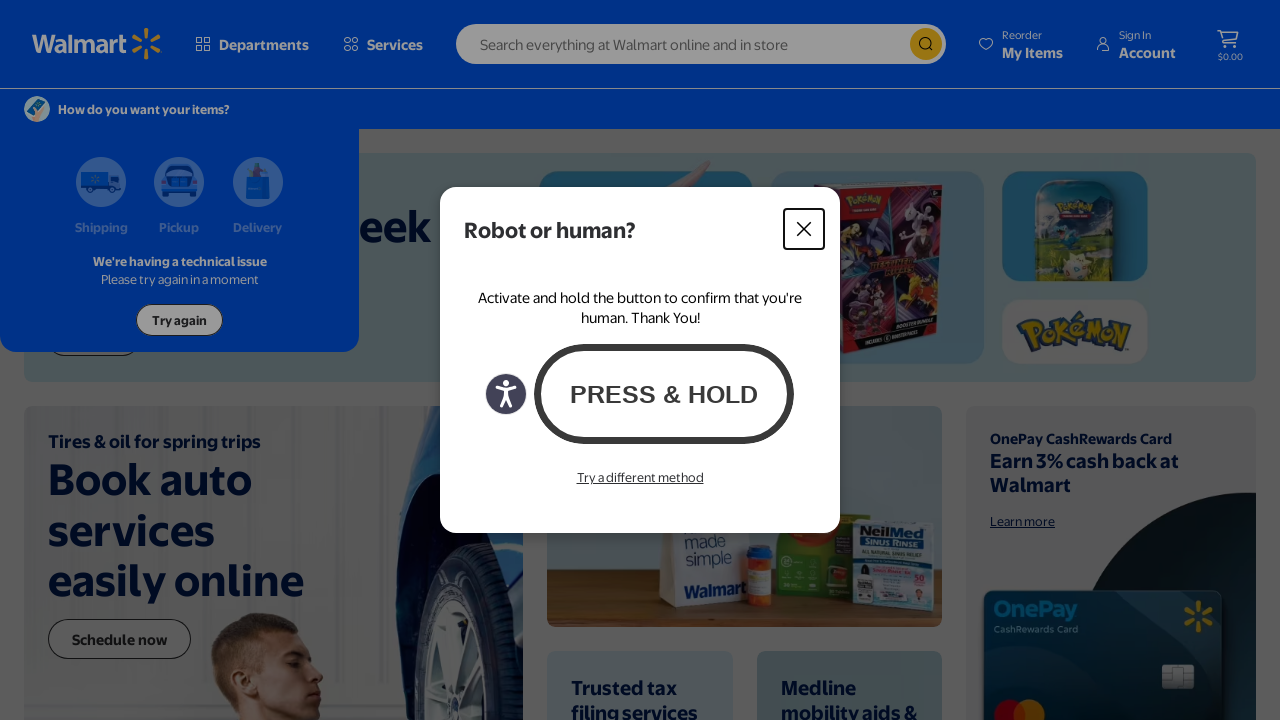